Tests the registration form on Automation Exercise website by navigating to the signup page, filling in user details (name and email), and submitting the form to verify the signup flow works correctly.

Starting URL: https://automationexercise.com/

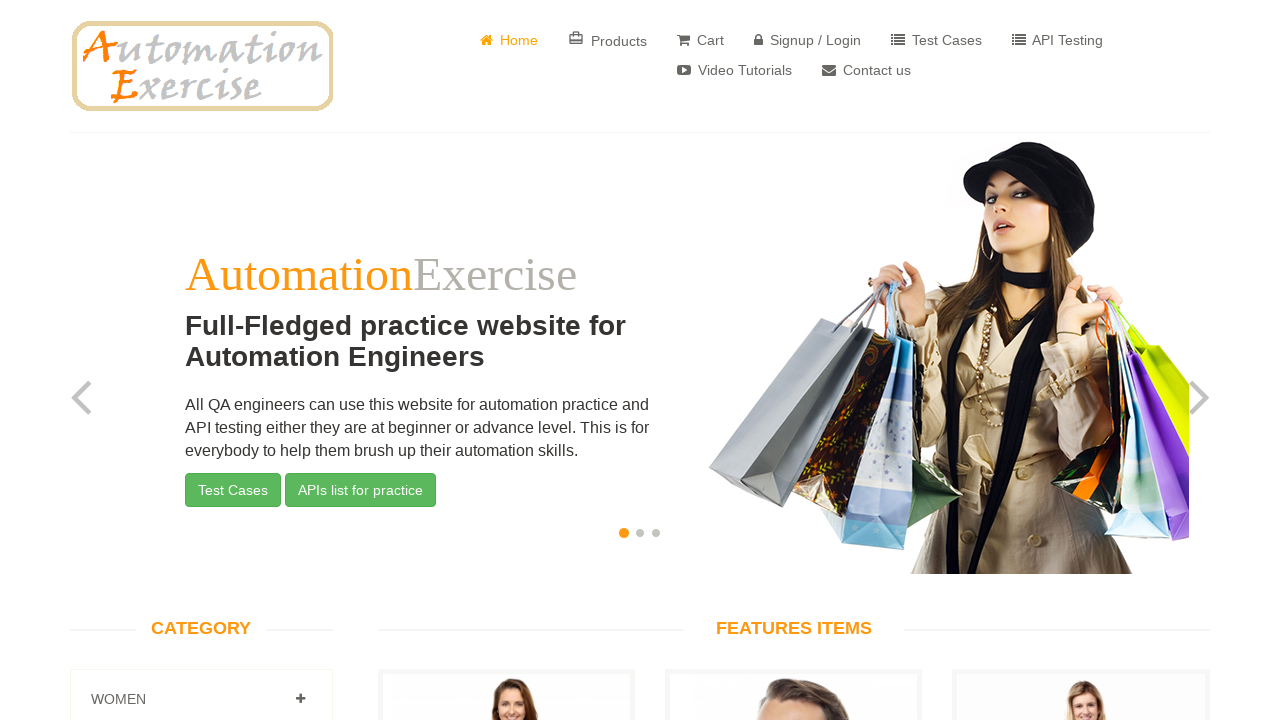

Verified page title is 'Automation Exercise'
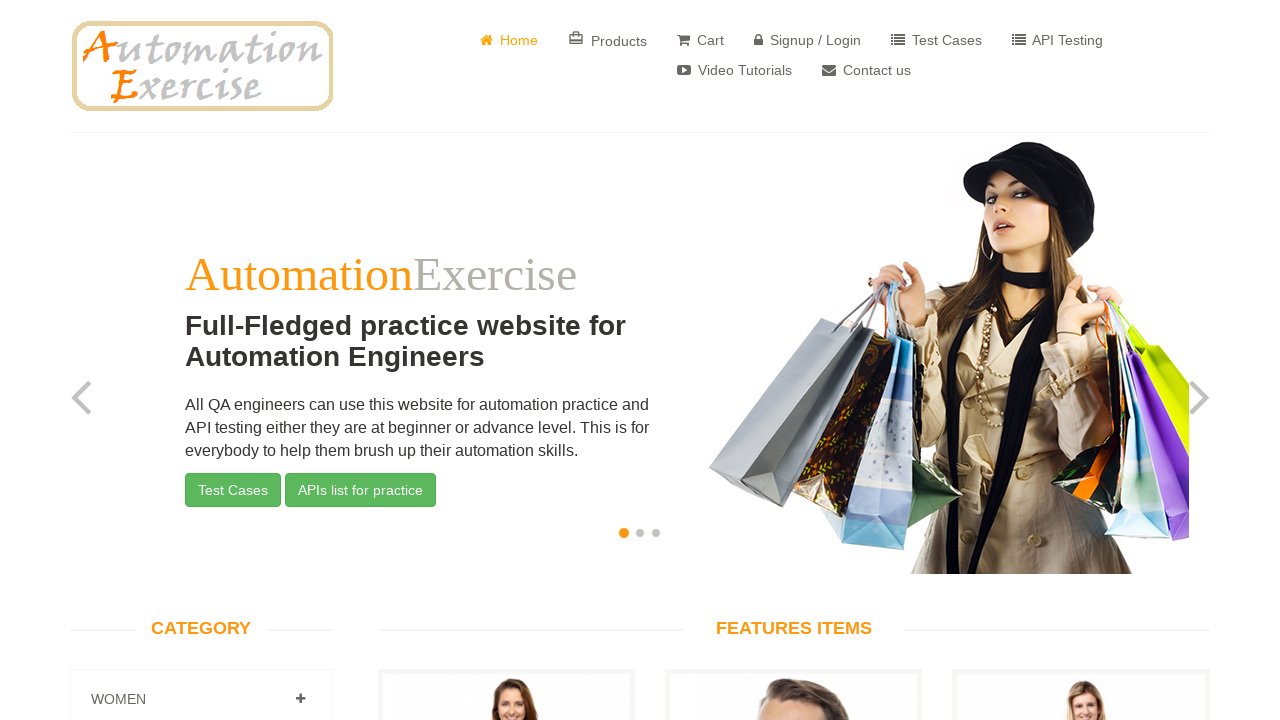

Clicked on Signup / Login link at (808, 40) on xpath=//li//a[text()=' Signup / Login']
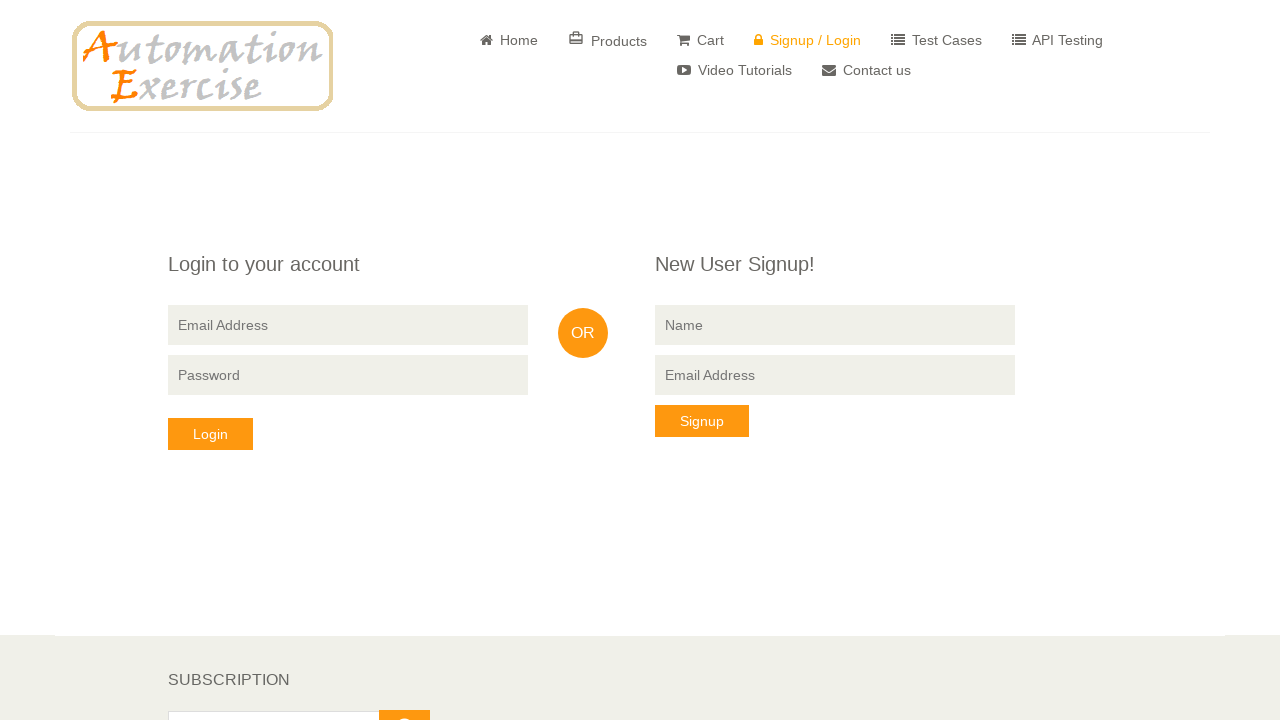

Verified signup form heading is 'New User Signup!'
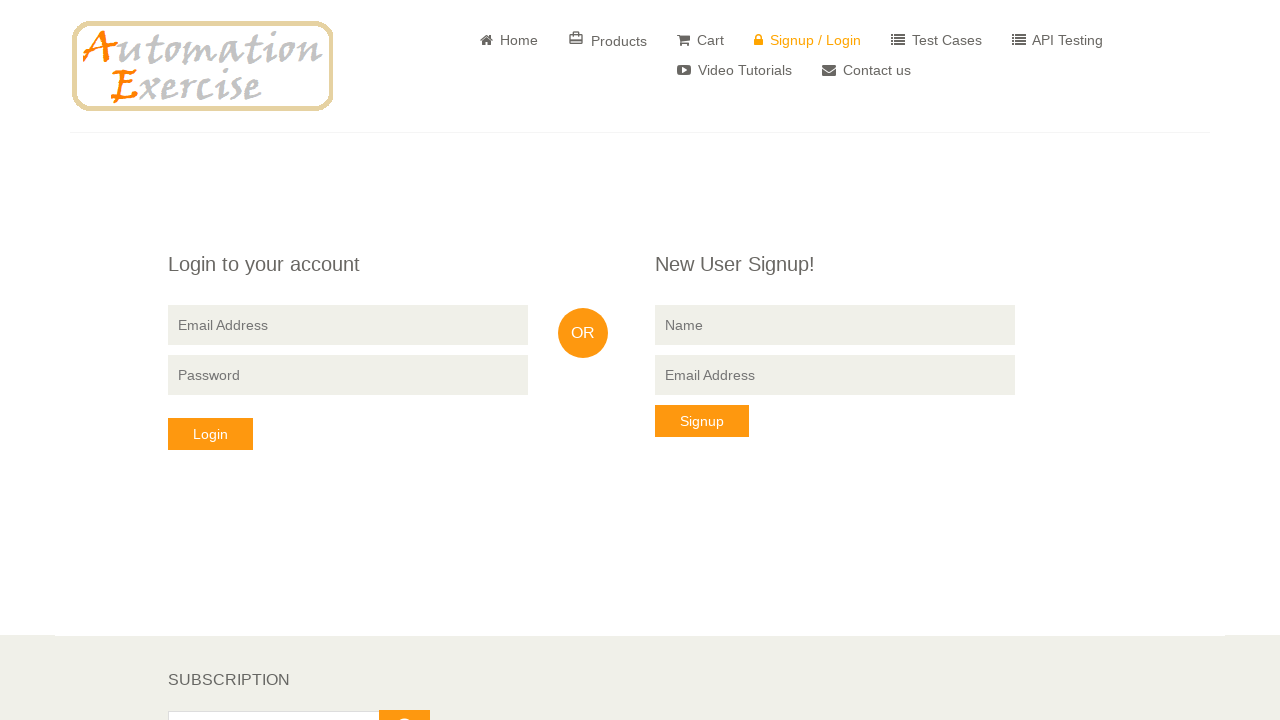

Filled in name field with 'Marcus Thompson' on input[name='name']
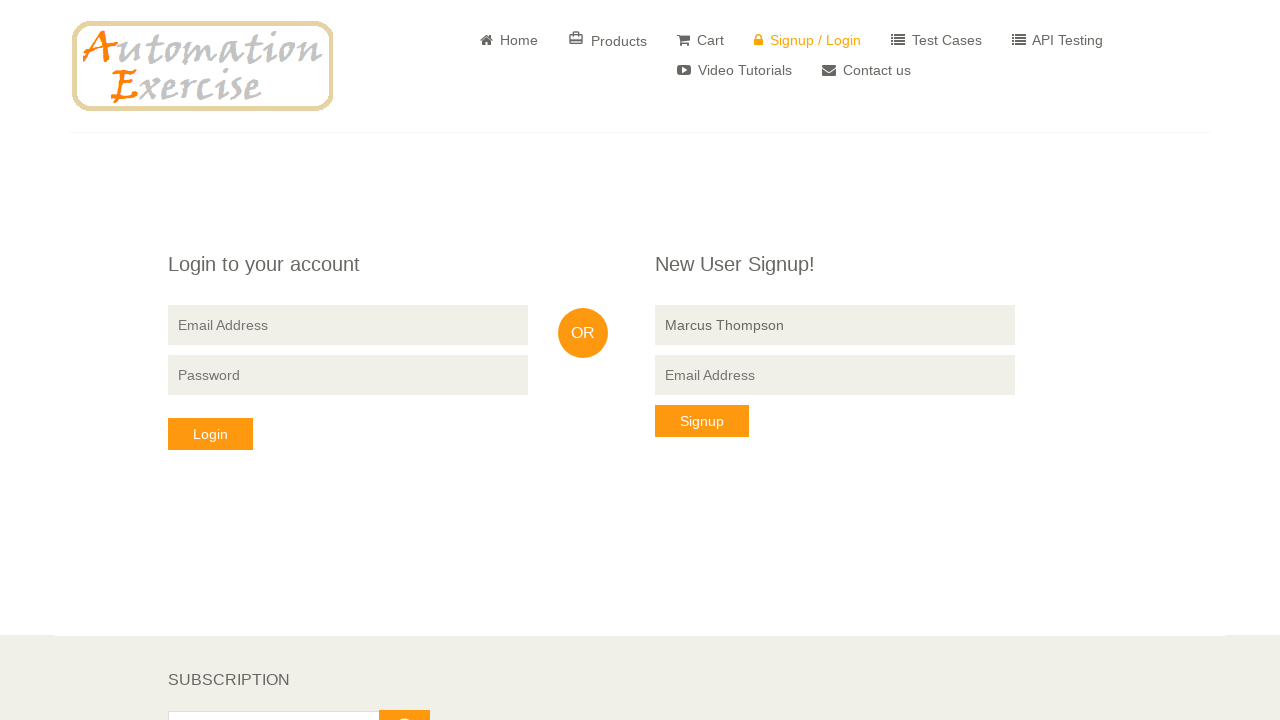

Filled in email field with 'marcus.thompson847@testmail.com' on input[data-qa='signup-email']
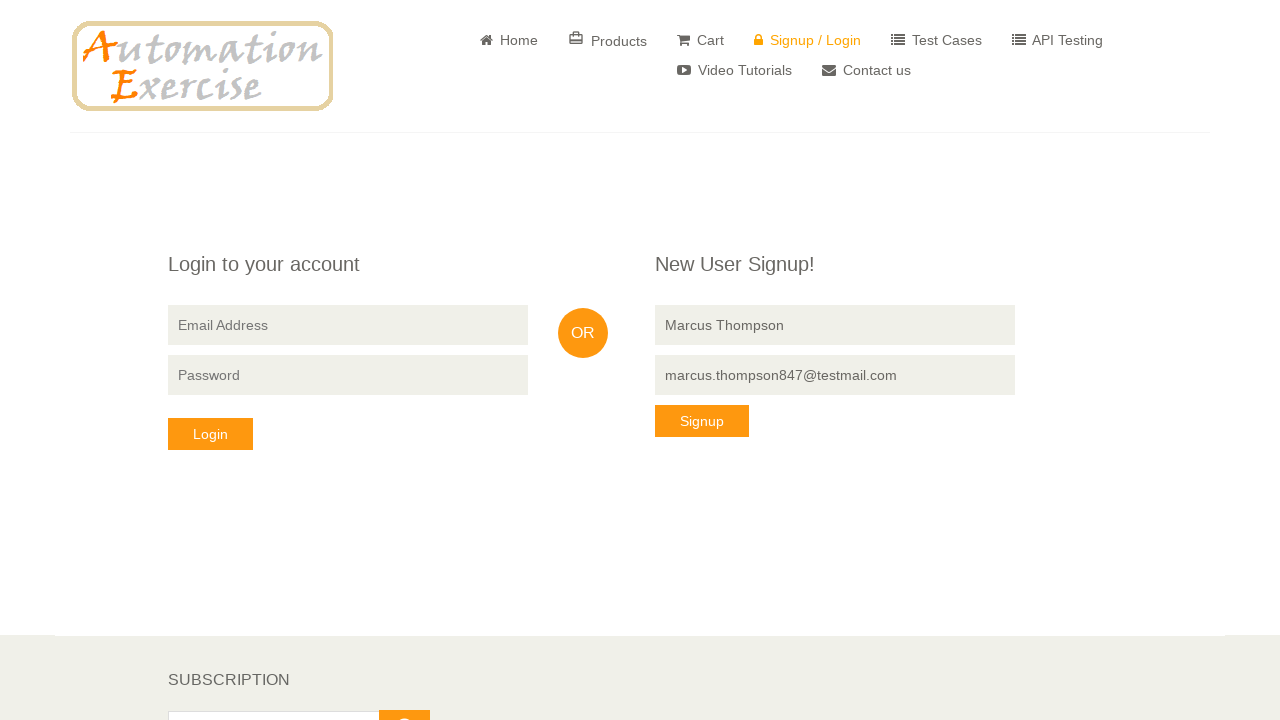

Clicked signup button to submit the form at (702, 421) on button[data-qa='signup-button']
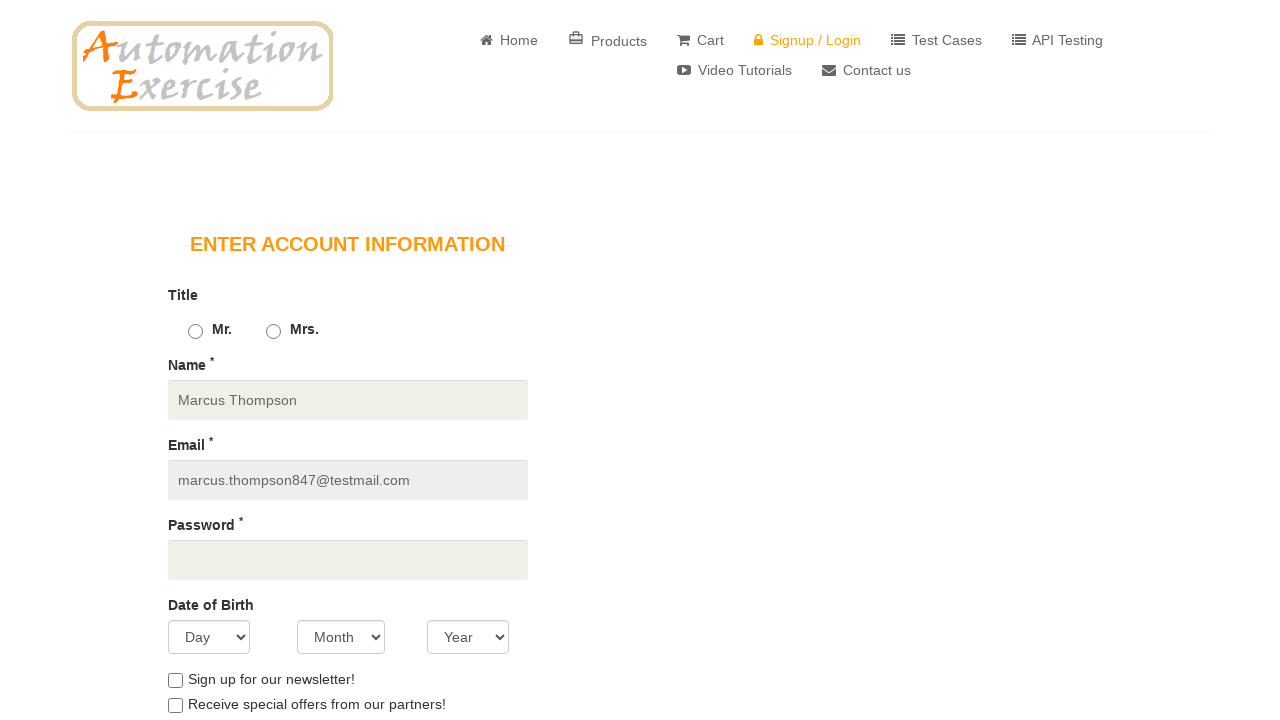

Waited for form response (error message or next page loaded)
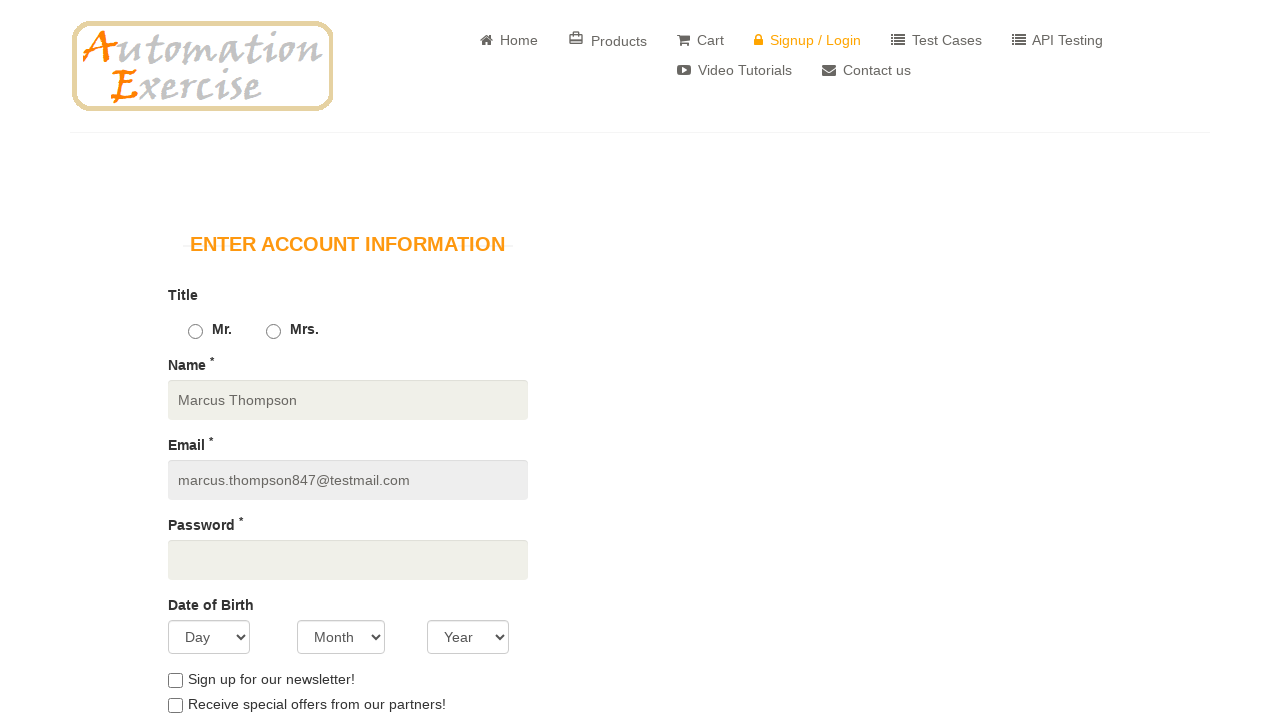

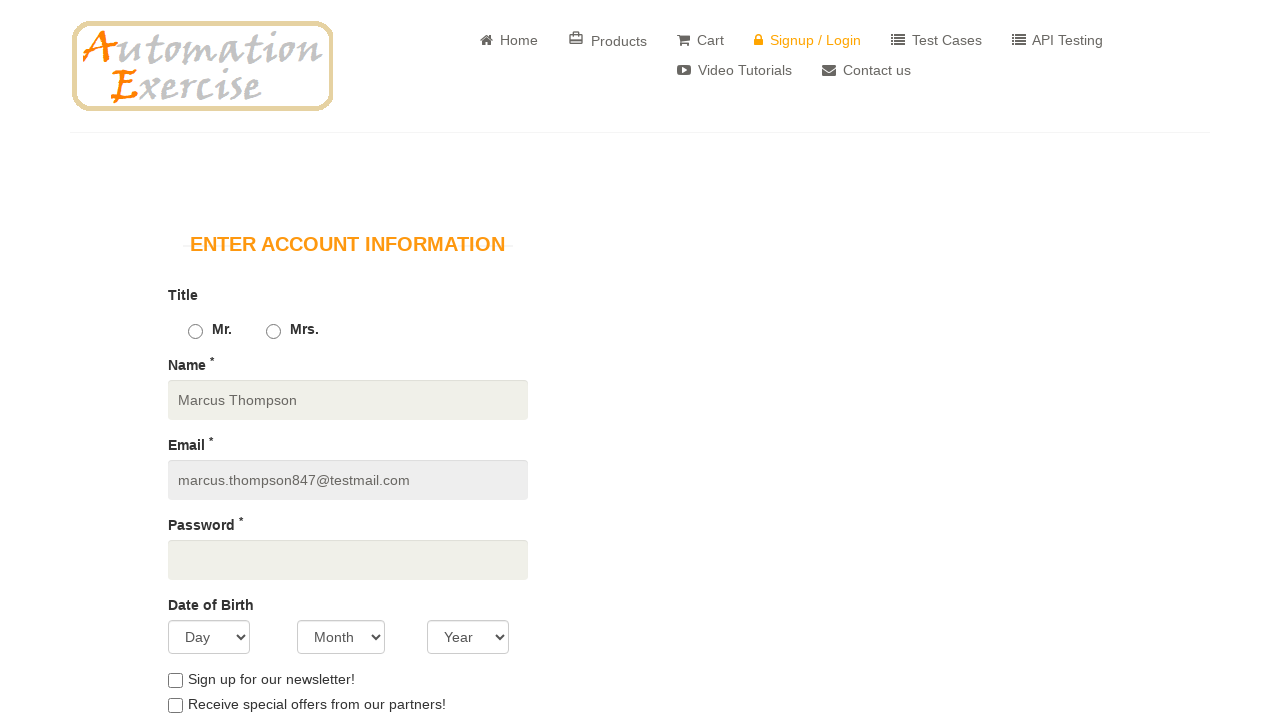